Navigates to Gmail homepage and verifies the page title equals "Gmail"

Starting URL: https://www.gmail.com

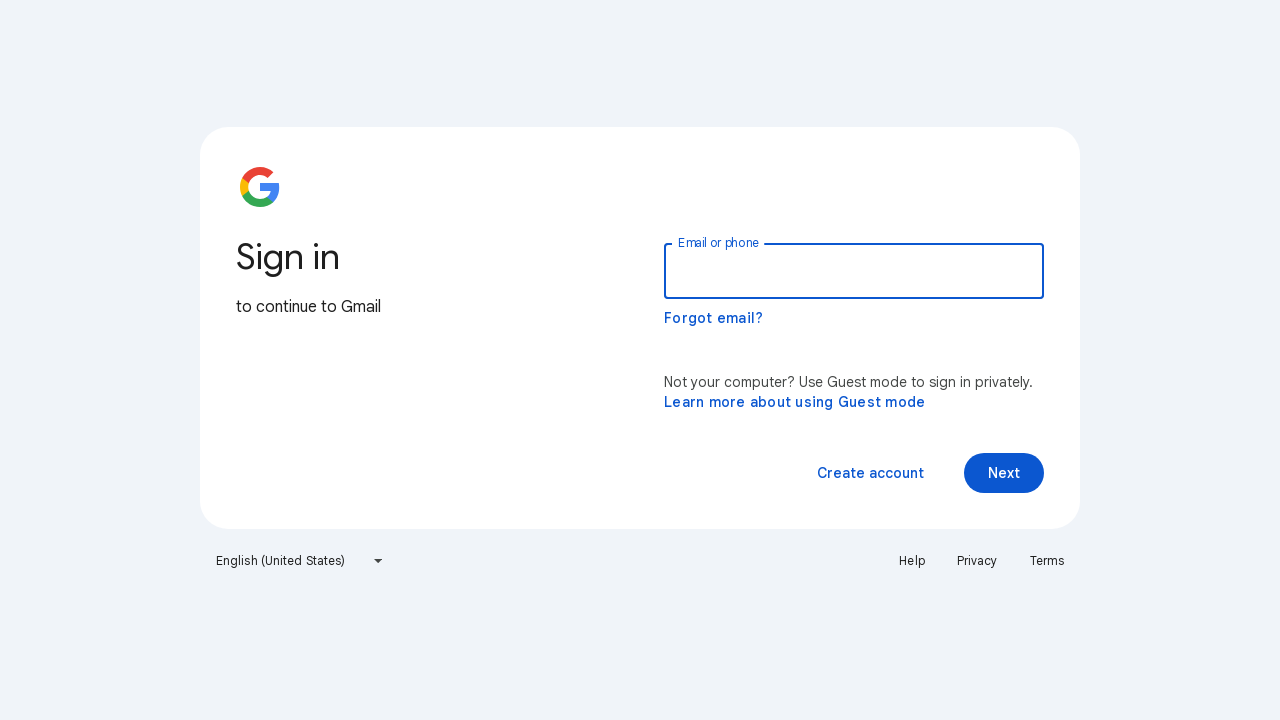

Navigated to Gmail homepage at https://www.gmail.com
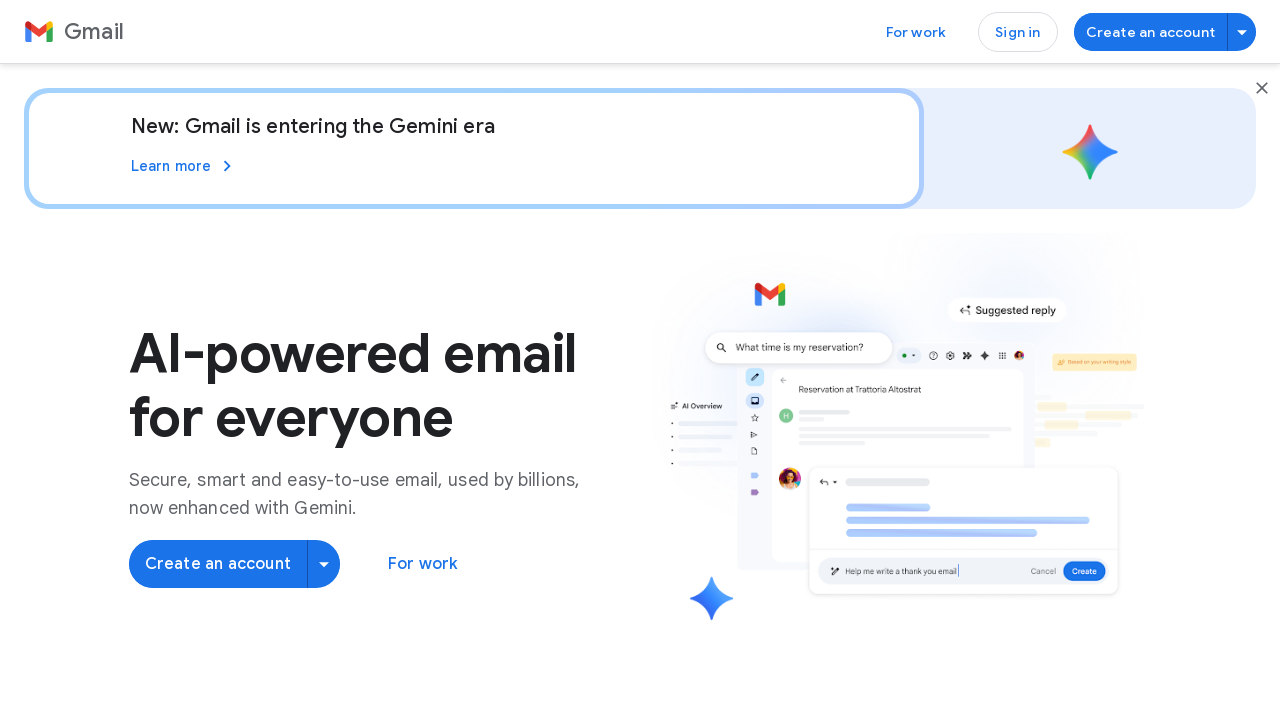

Page loaded - DOM content loaded
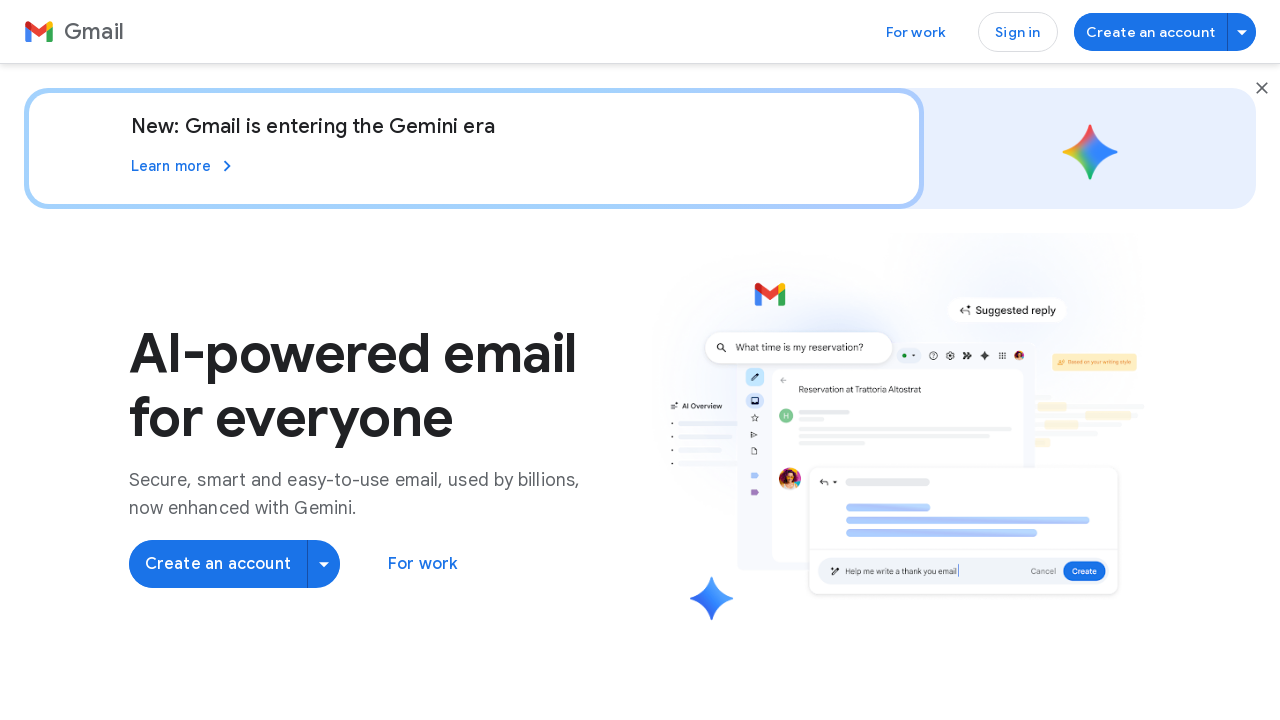

Verified page title equals 'Gmail' or contains 'Google'
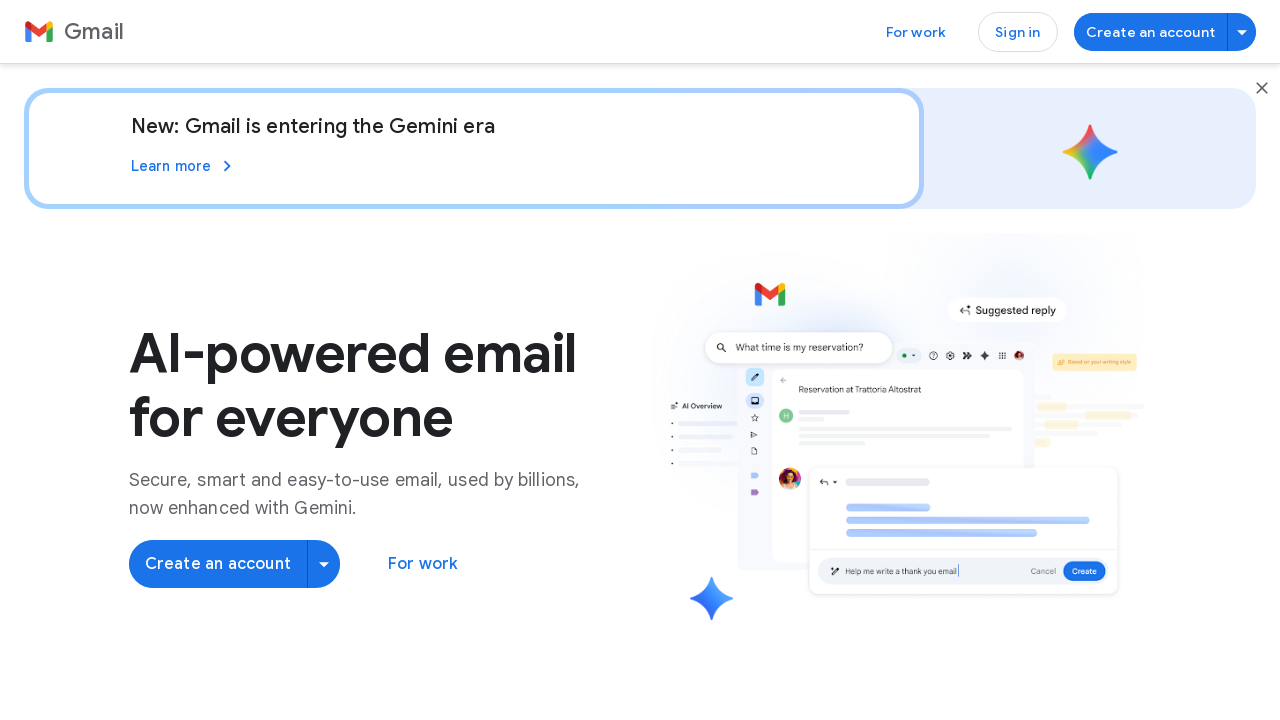

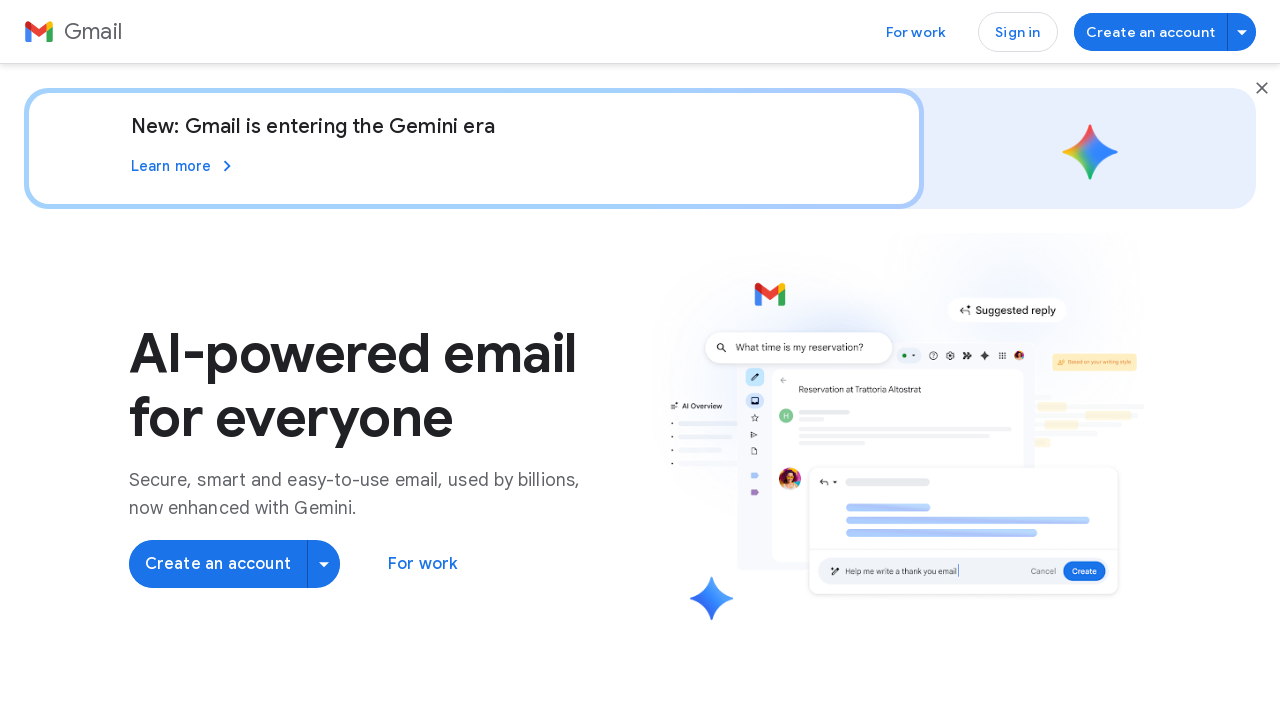